Tests unsuccessful registration by attempting to submit the form without filling any fields, verifying that validation errors are shown.

Starting URL: https://demoqa.com/automation-practice-form

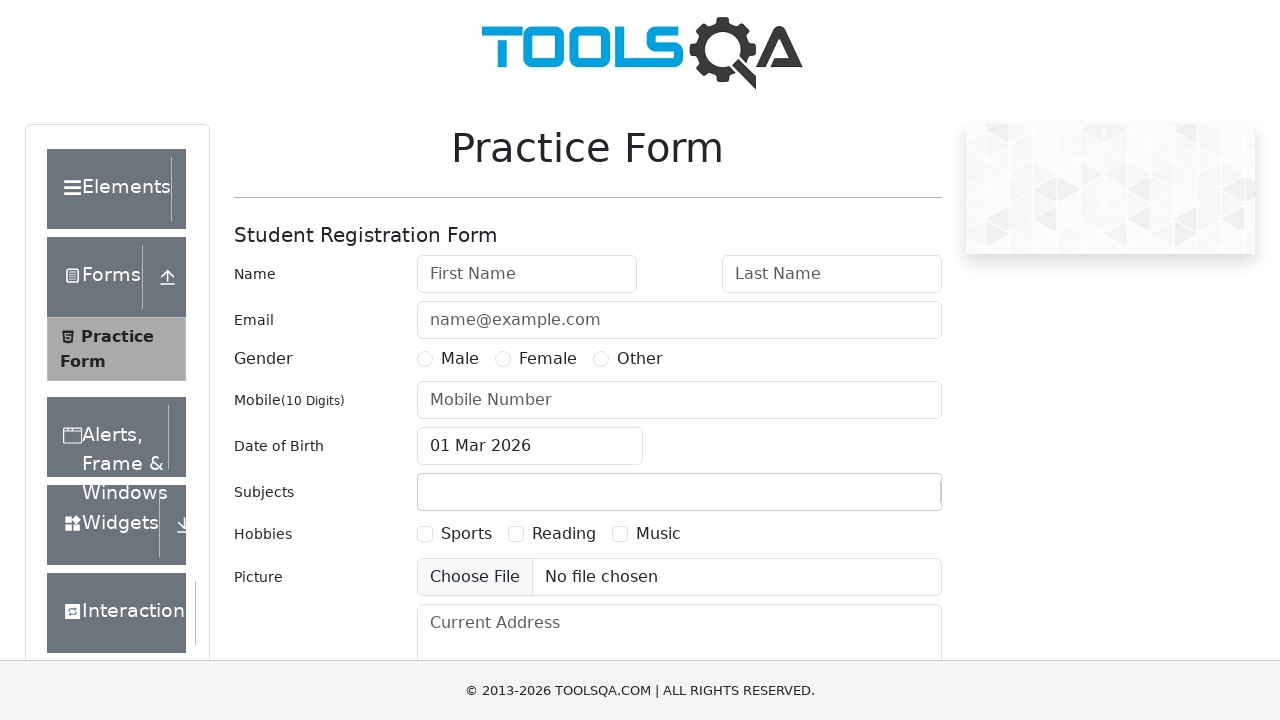

Navigated to automation practice form URL
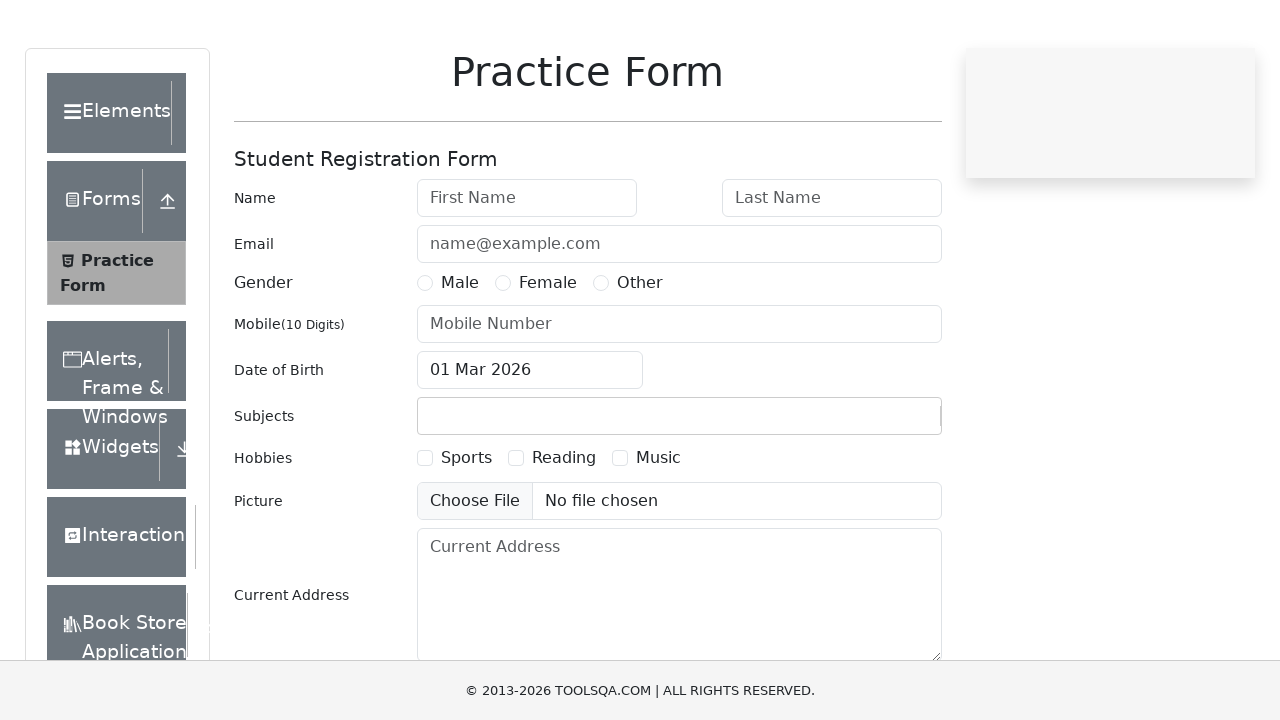

Clicked submit button without filling any form fields at (885, 499) on #submit
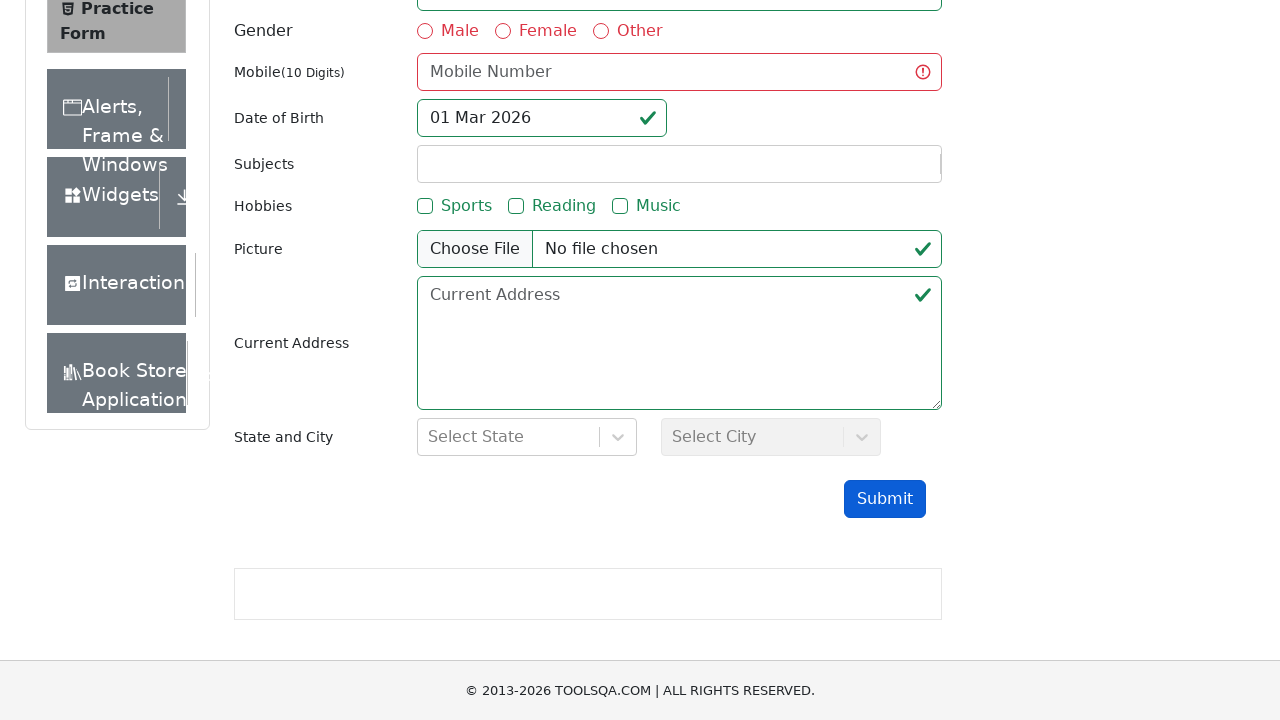

Verified first name field shows validation error
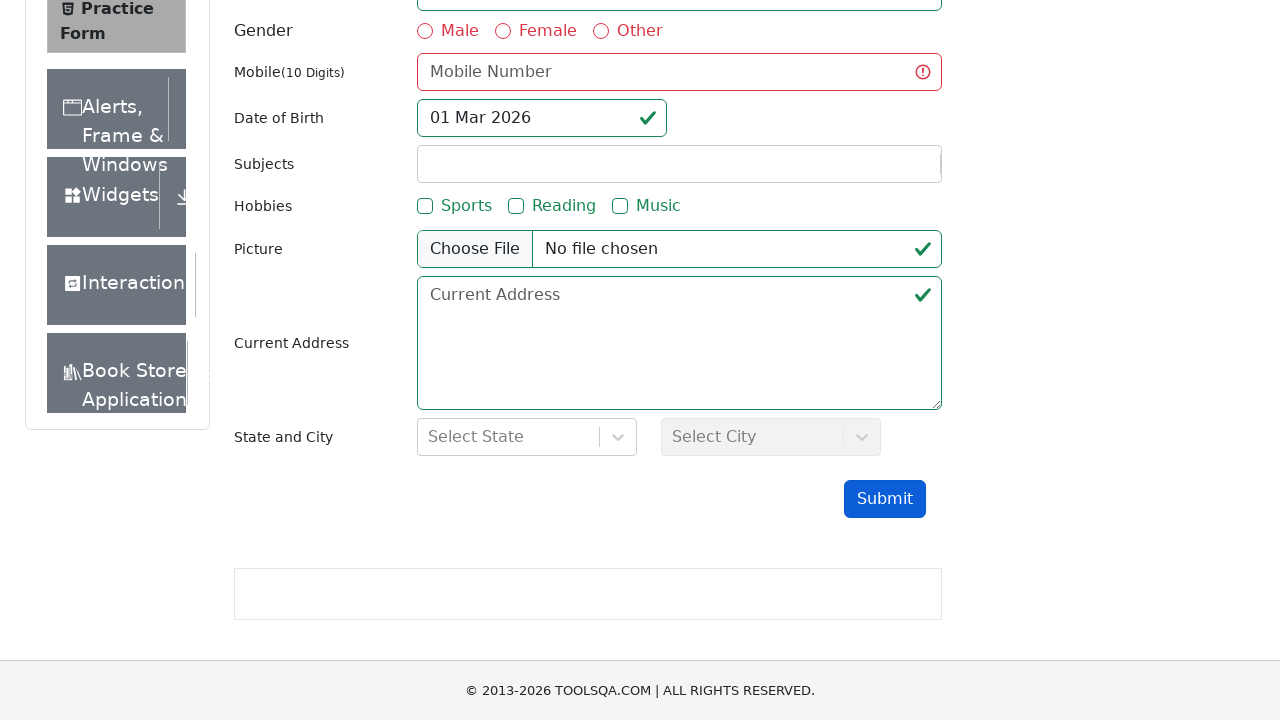

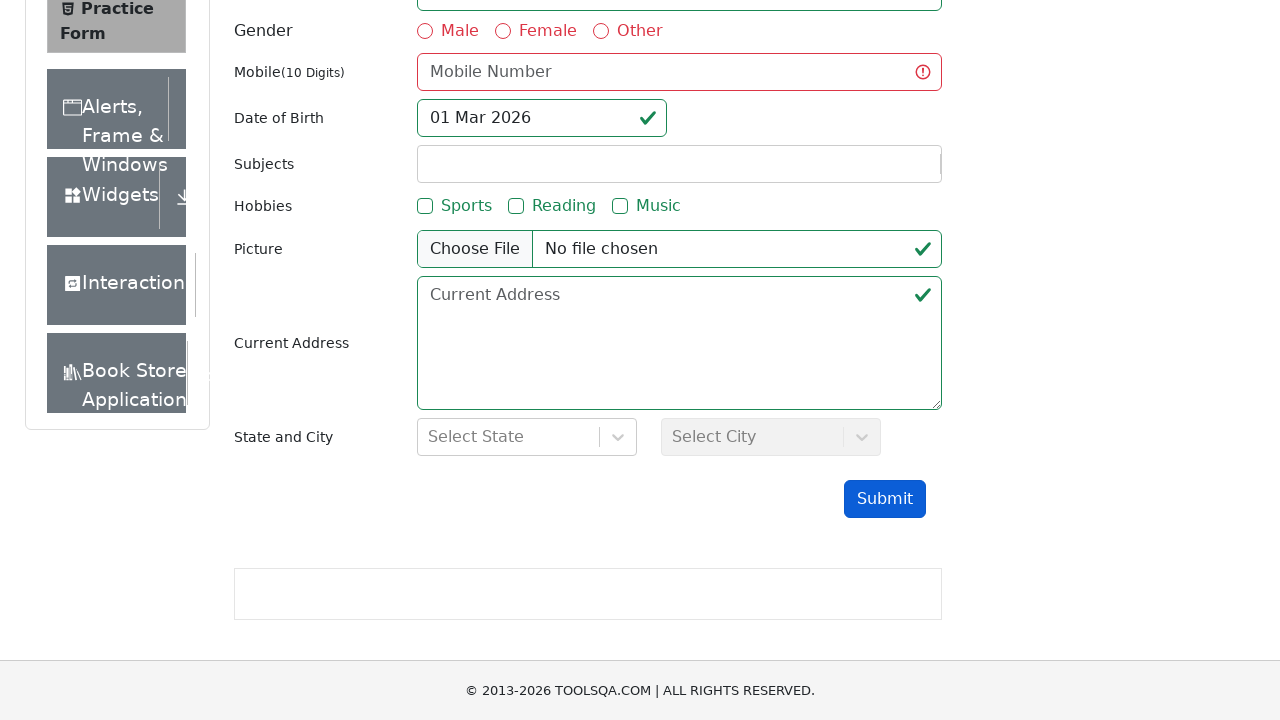